Tests that footer links on the automation practice page are present and have valid href attributes

Starting URL: https://rahulshettyacademy.com/AutomationPractice/

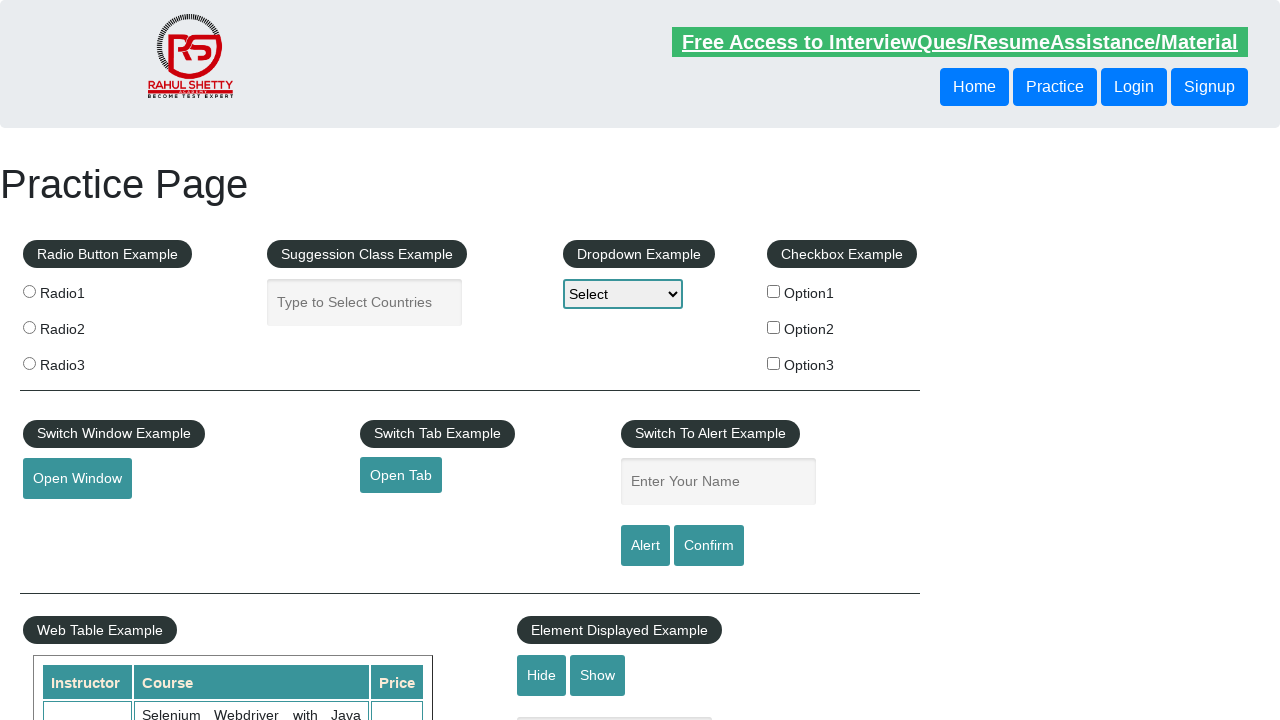

Waited for footer links to be present on the automation practice page
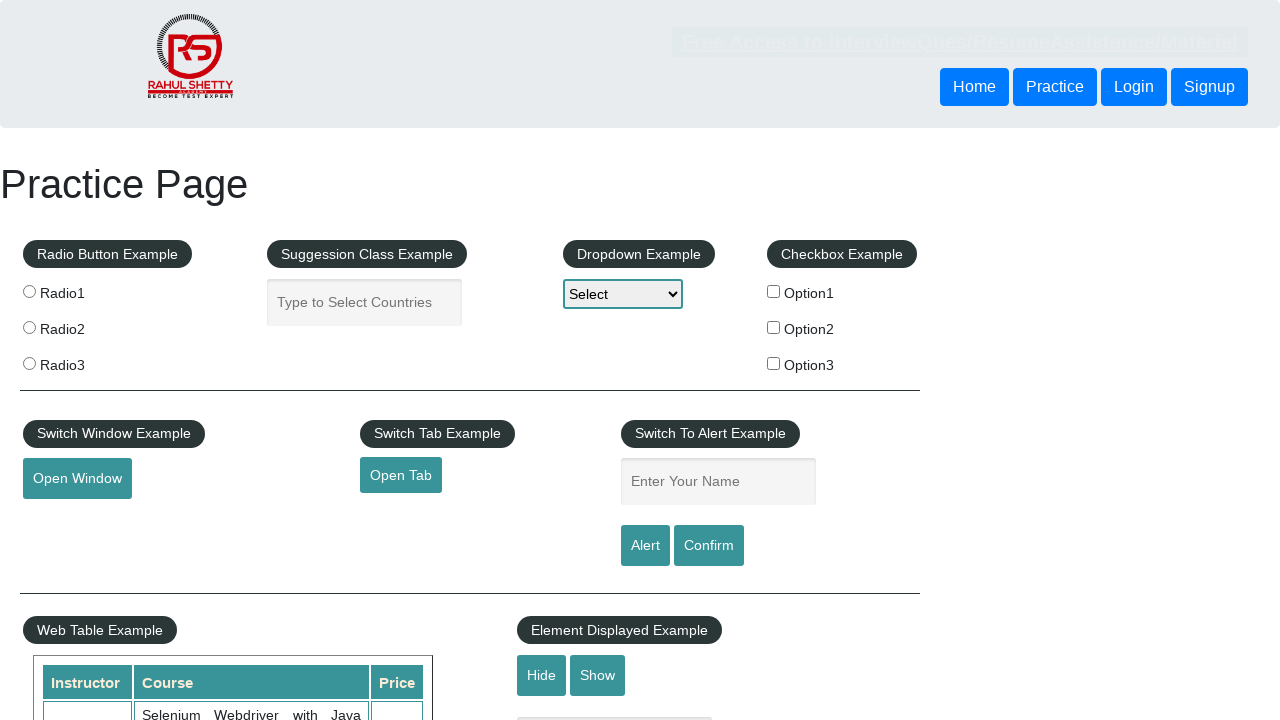

Retrieved all footer links from the page
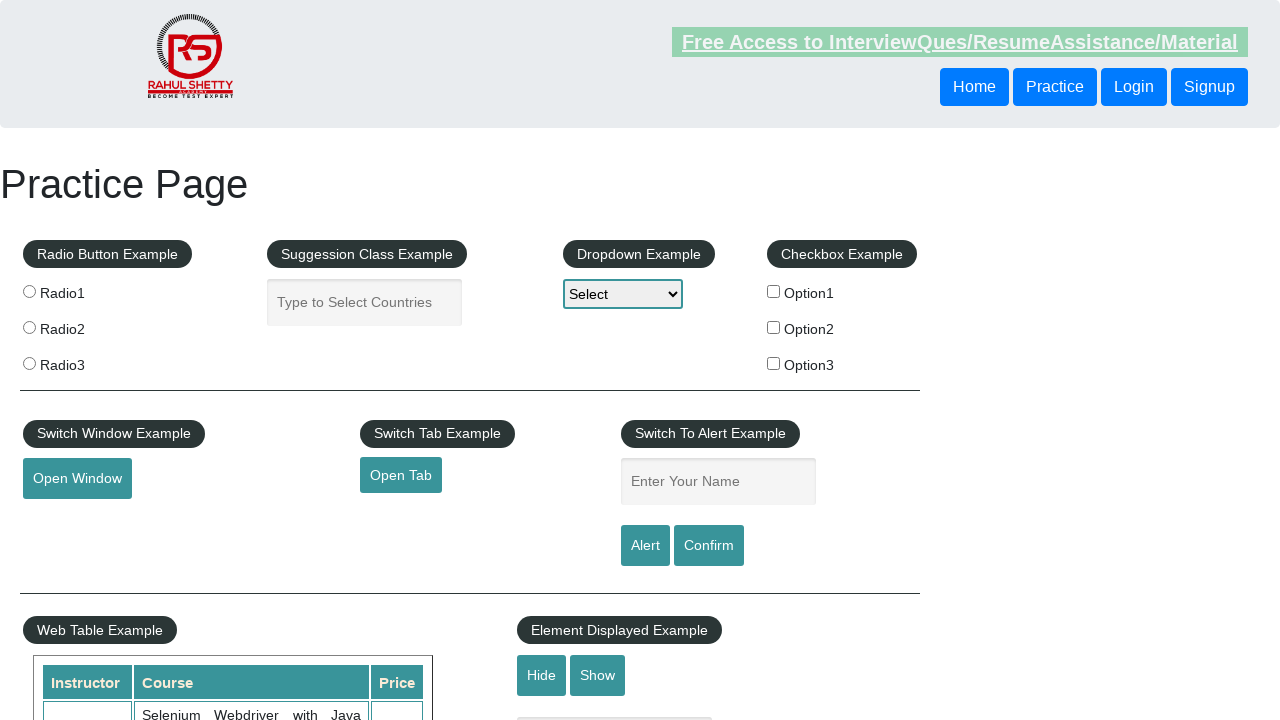

Verified footer link 'Discount Coupons' has valid href attribute: #
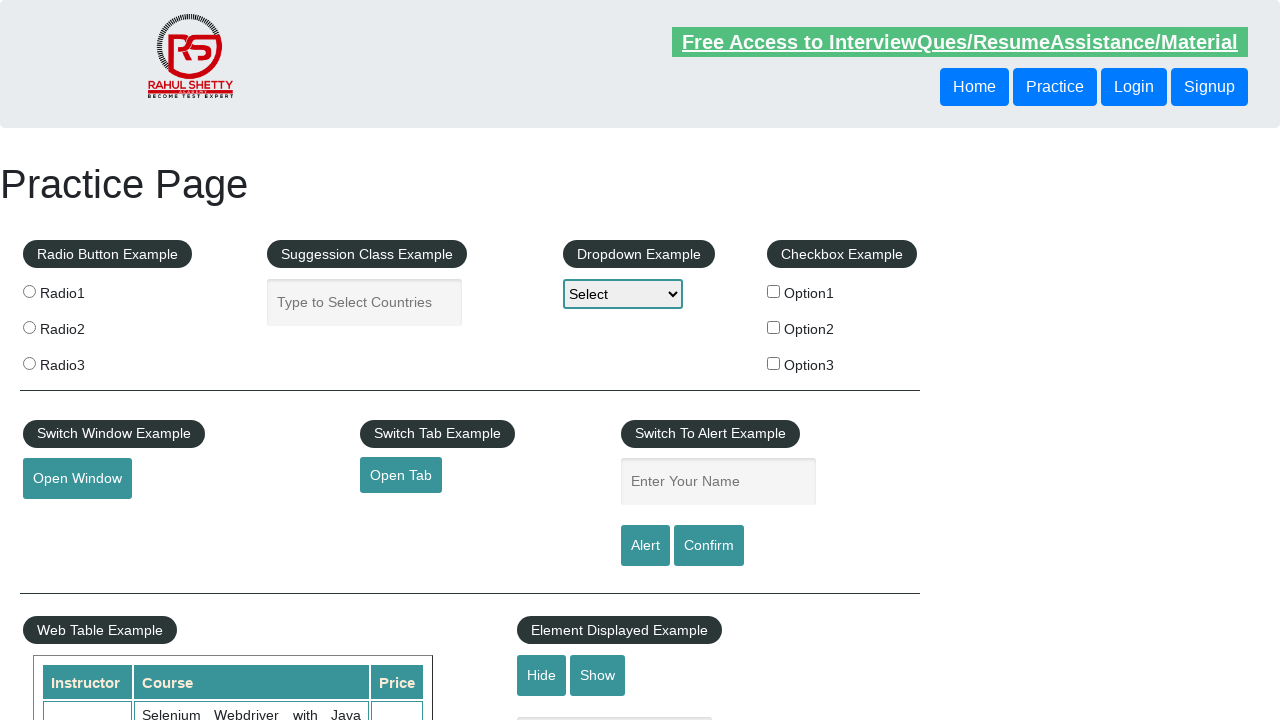

Verified footer link 'REST API' has valid href attribute: http://www.restapitutorial.com/
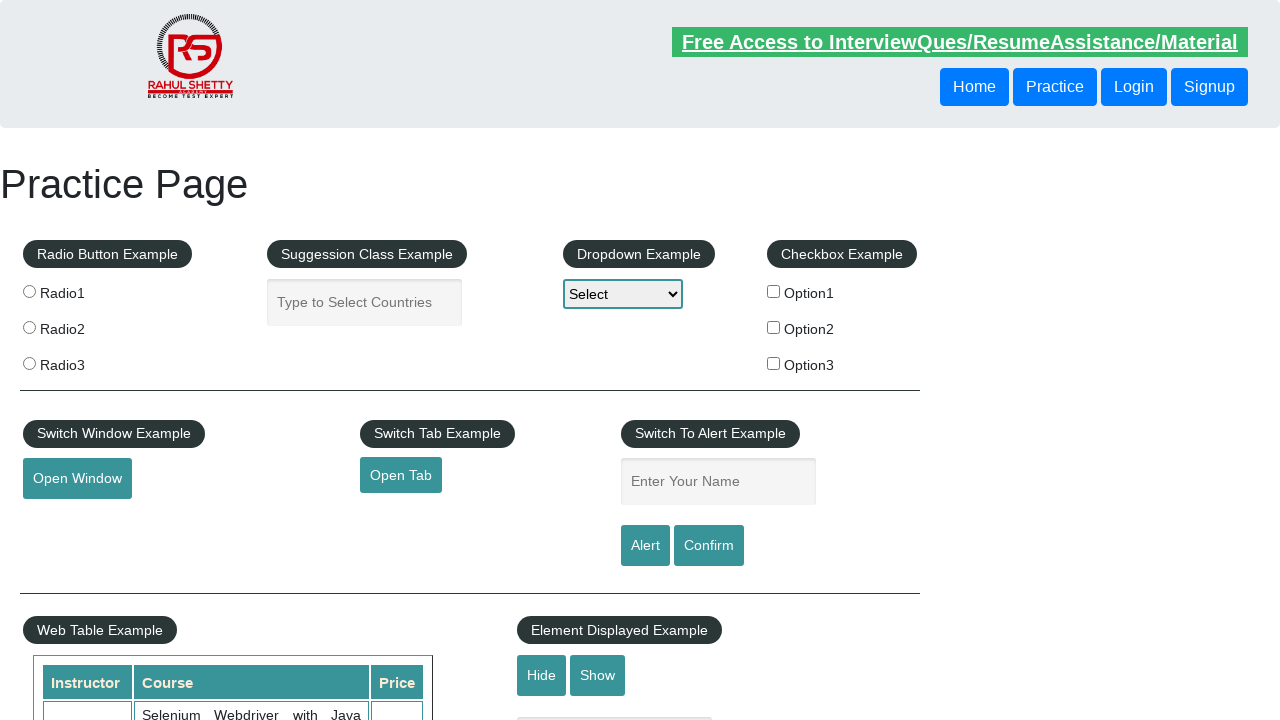

Verified footer link 'SoapUI' has valid href attribute: https://www.soapui.org/
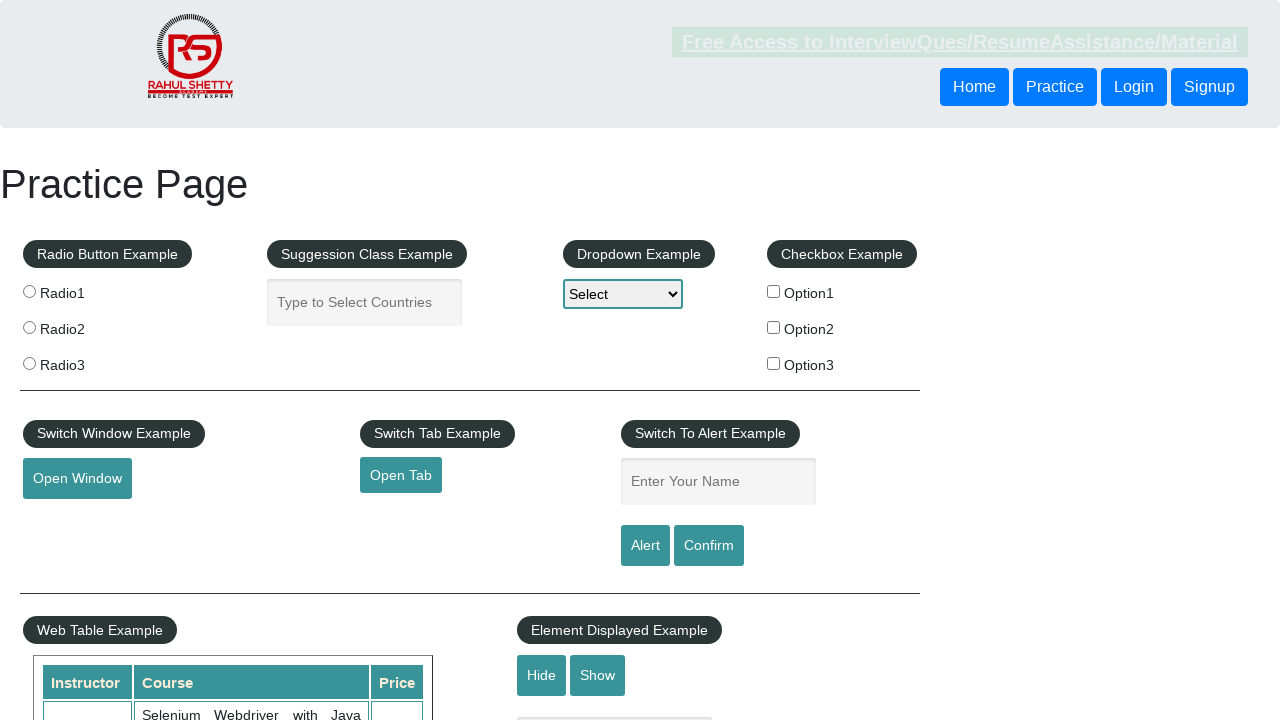

Verified footer link 'Appium' has valid href attribute: https://courses.rahulshettyacademy.com/p/appium-tutorial
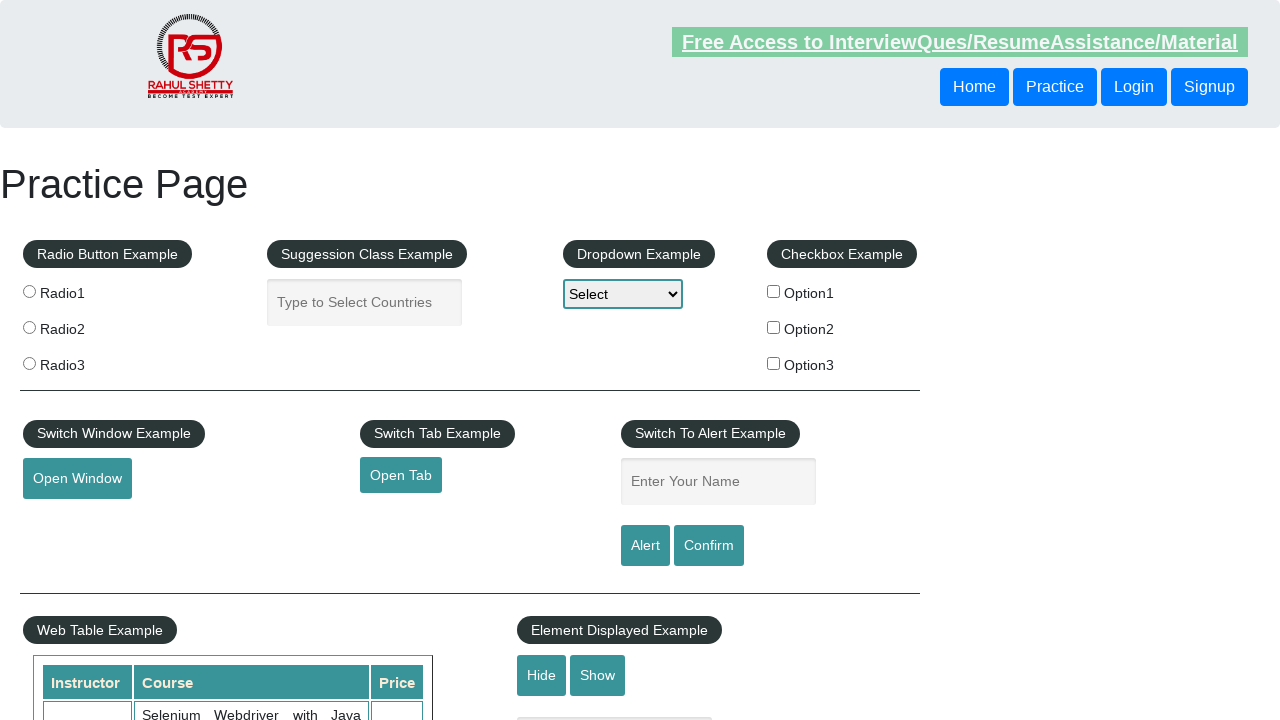

Verified footer link 'JMeter' has valid href attribute: https://jmeter.apache.org/
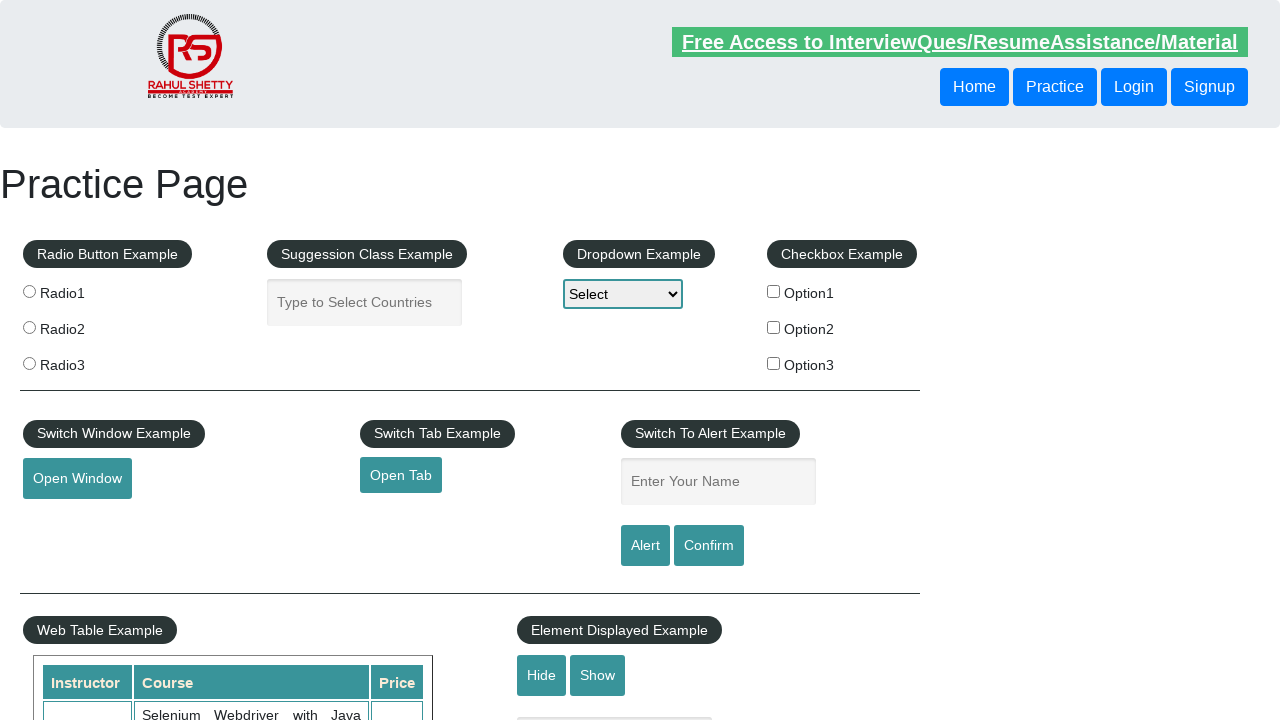

Verified footer link 'Latest News' has valid href attribute: #
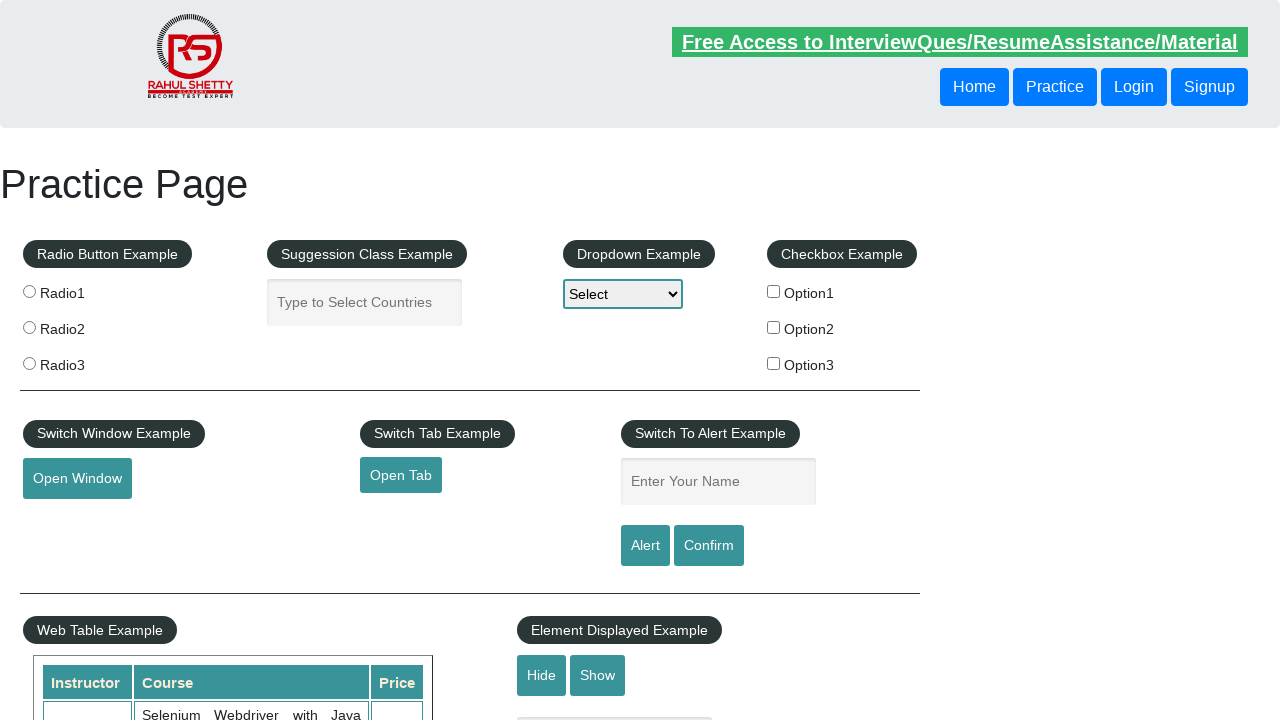

Verified footer link 'Broken Link' has valid href attribute: https://rahulshettyacademy.com/brokenlink
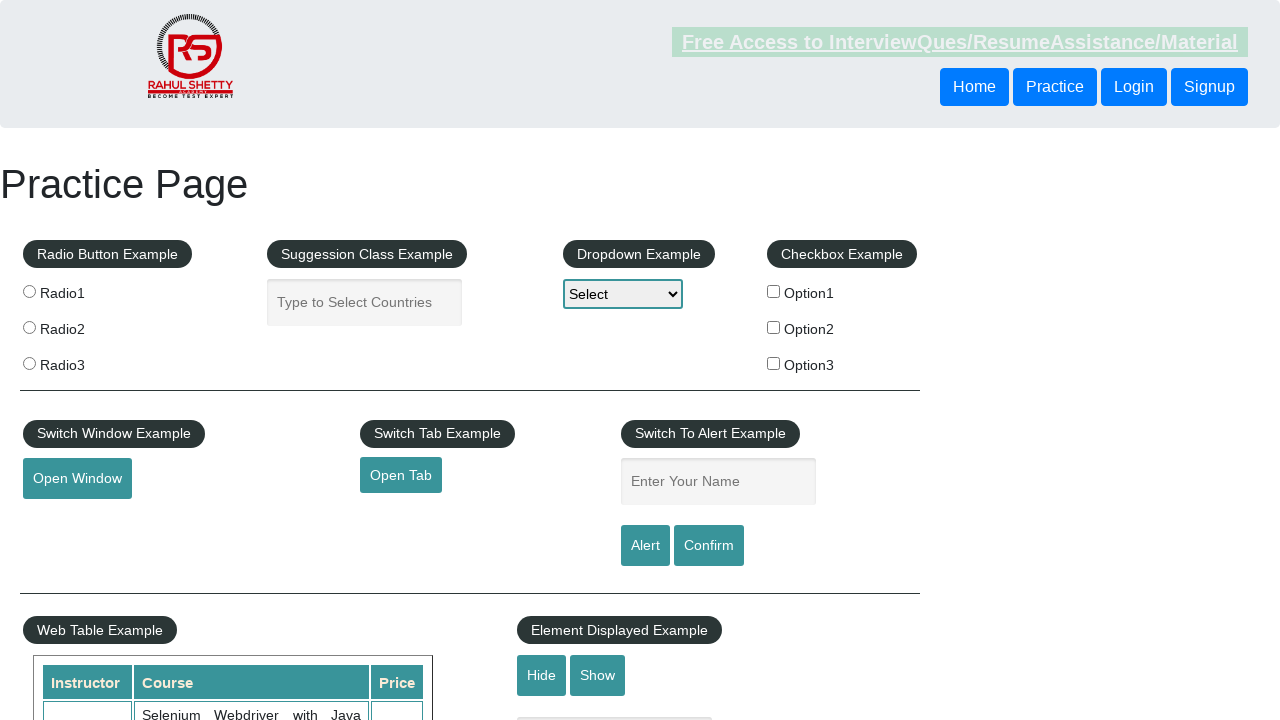

Verified footer link 'Dummy Content for Testing.' has valid href attribute: #
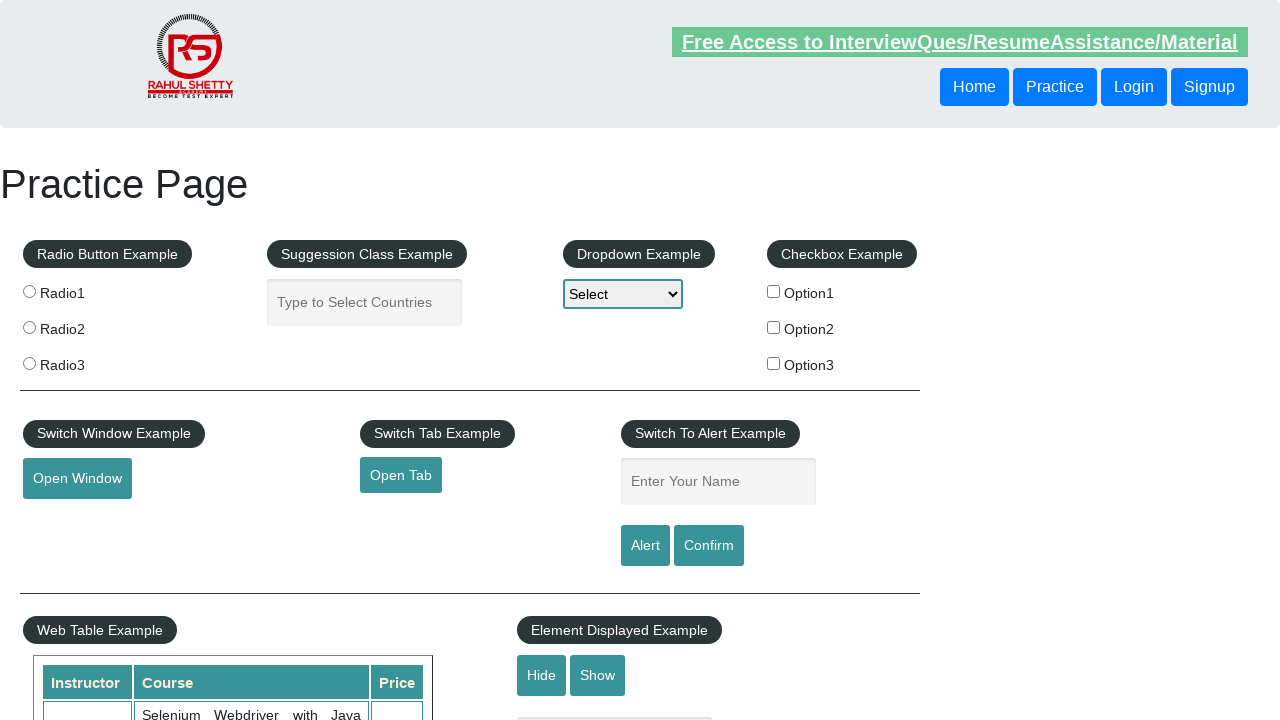

Verified footer link 'Dummy Content for Testing.' has valid href attribute: #
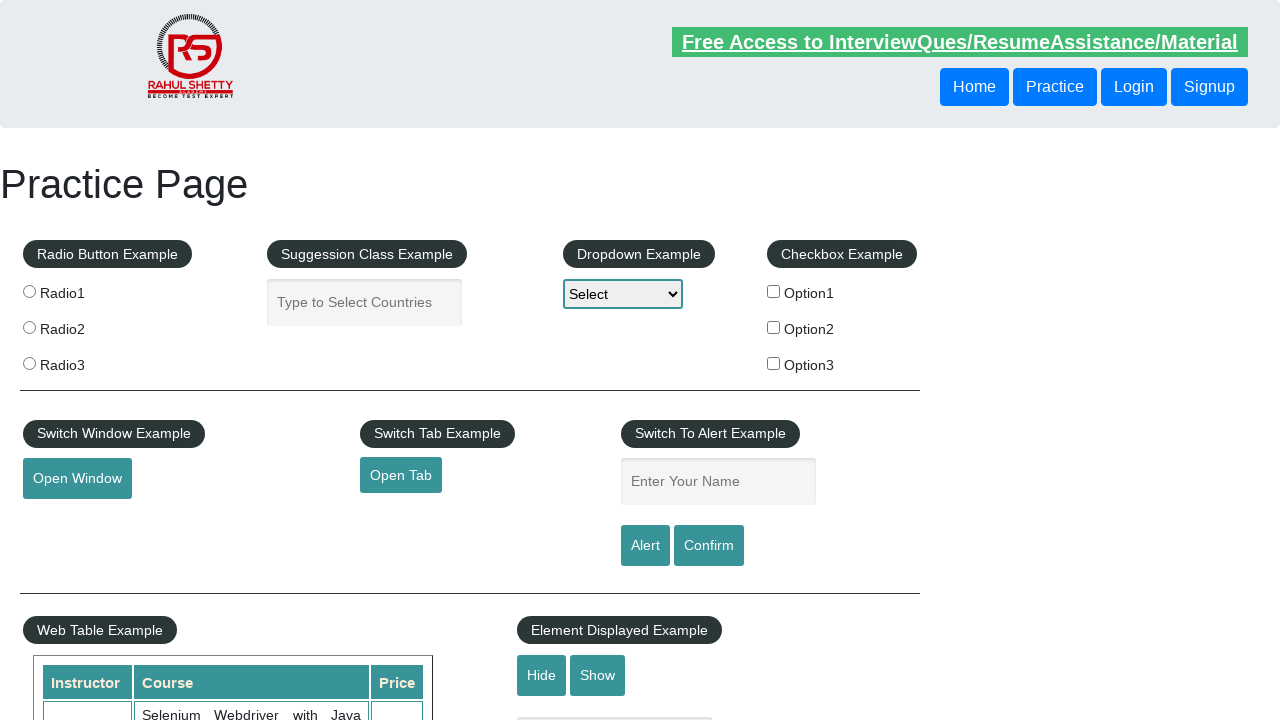

Verified footer link 'Dummy Content for Testing.' has valid href attribute: #
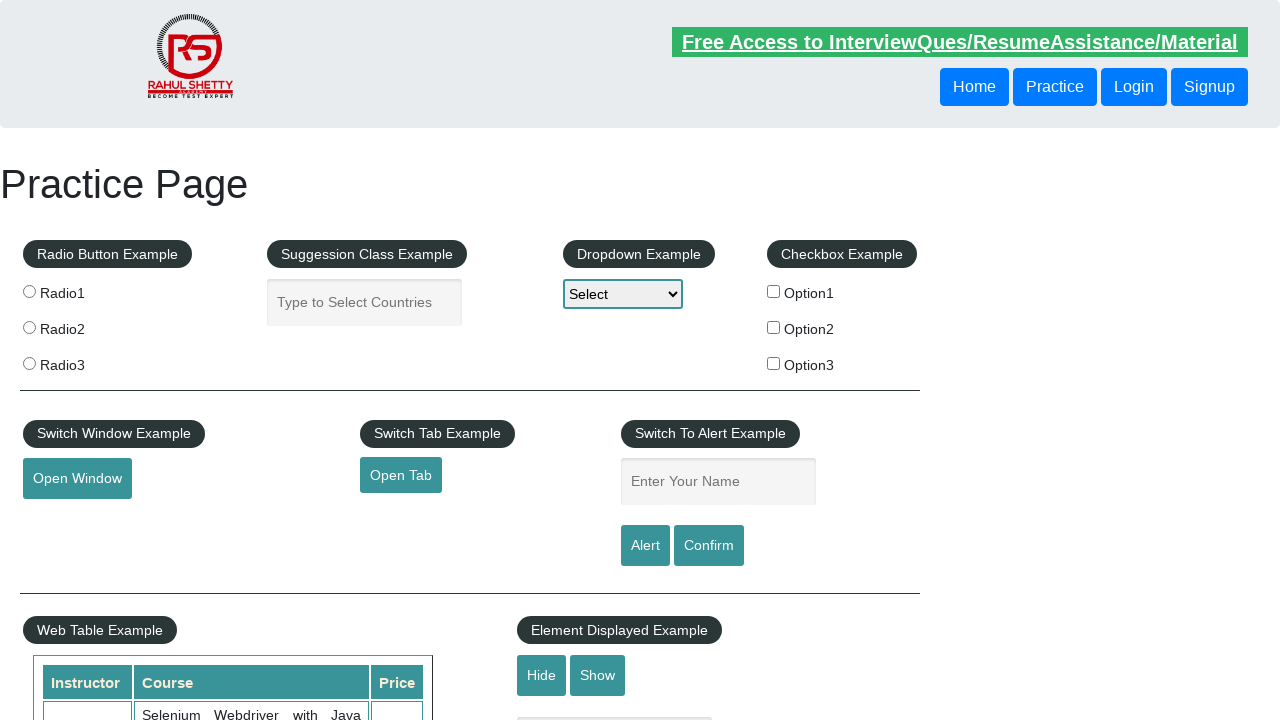

Verified footer link 'Contact info' has valid href attribute: #
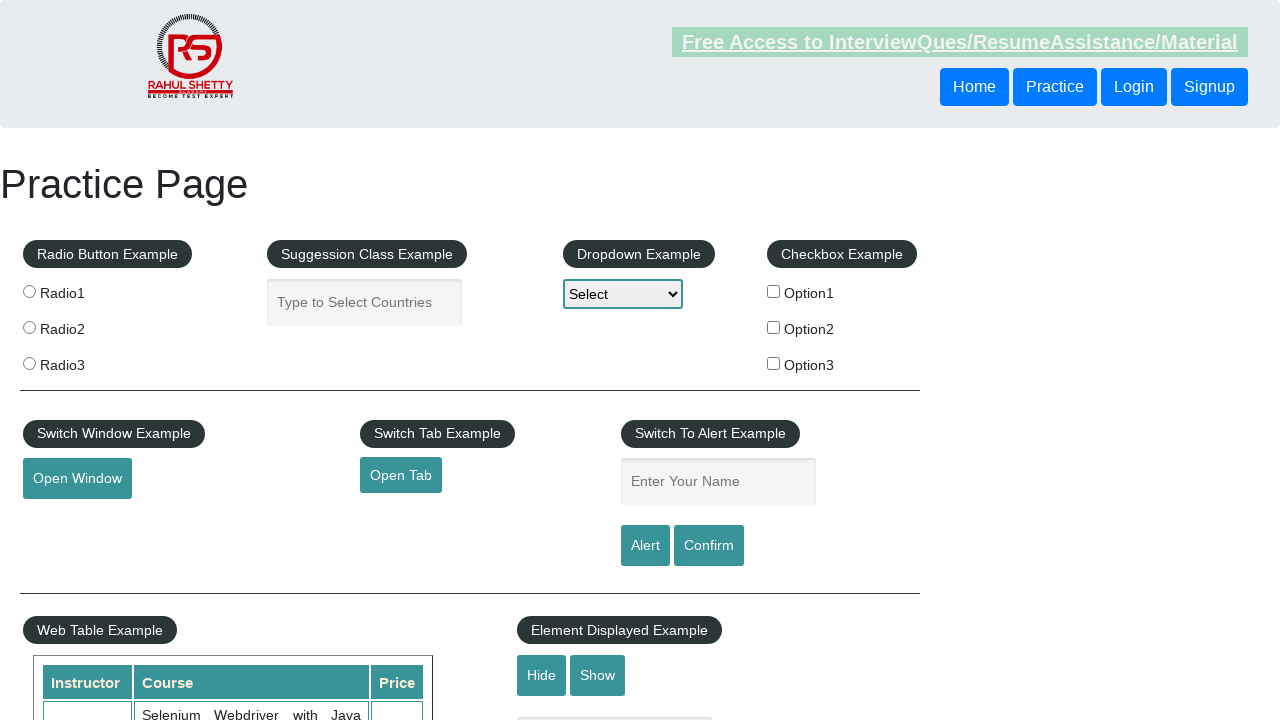

Verified footer link 'Dummy Content for Testing.' has valid href attribute: #
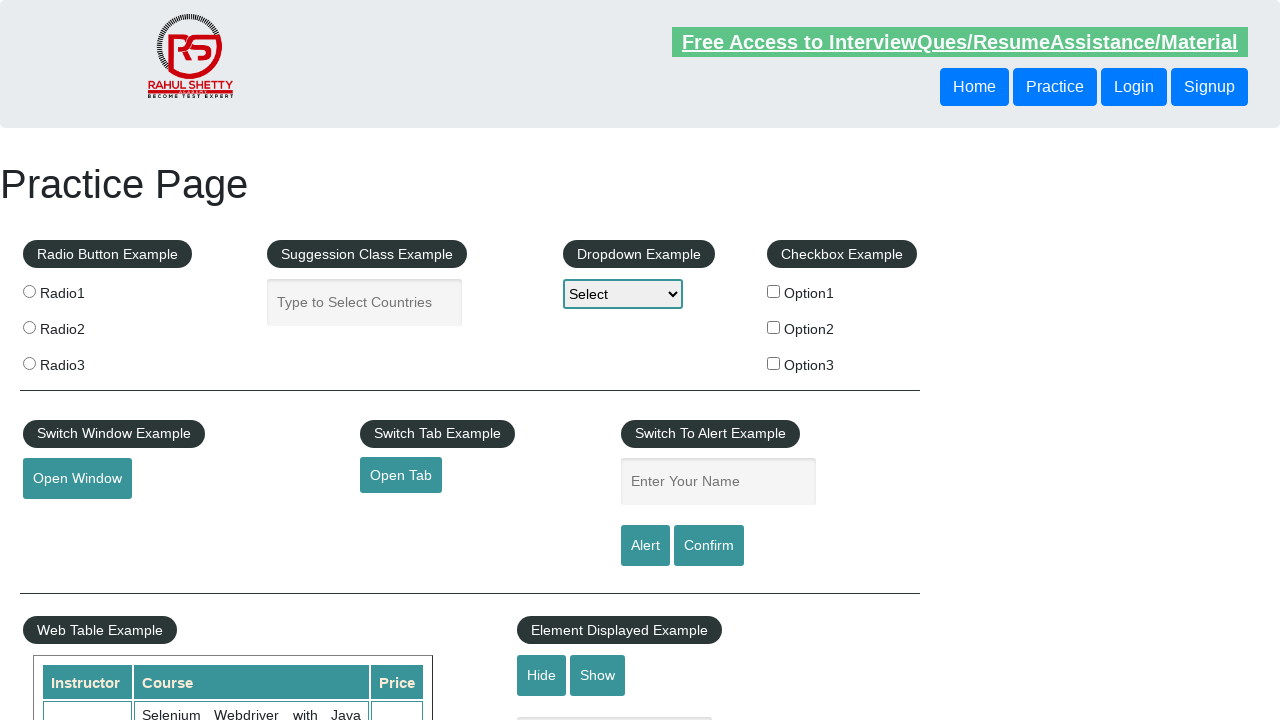

Verified footer link 'Dummy Content for Testing.' has valid href attribute: #
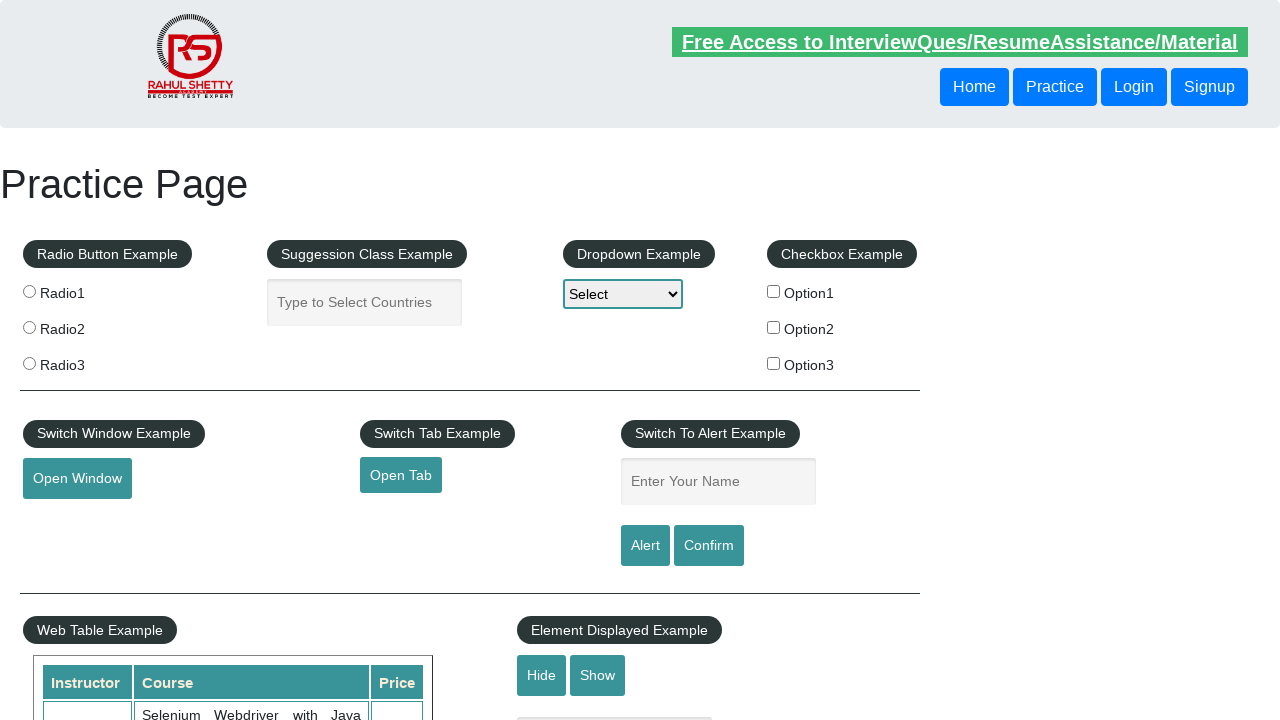

Verified footer link 'Dummy Content for Testing.' has valid href attribute: #
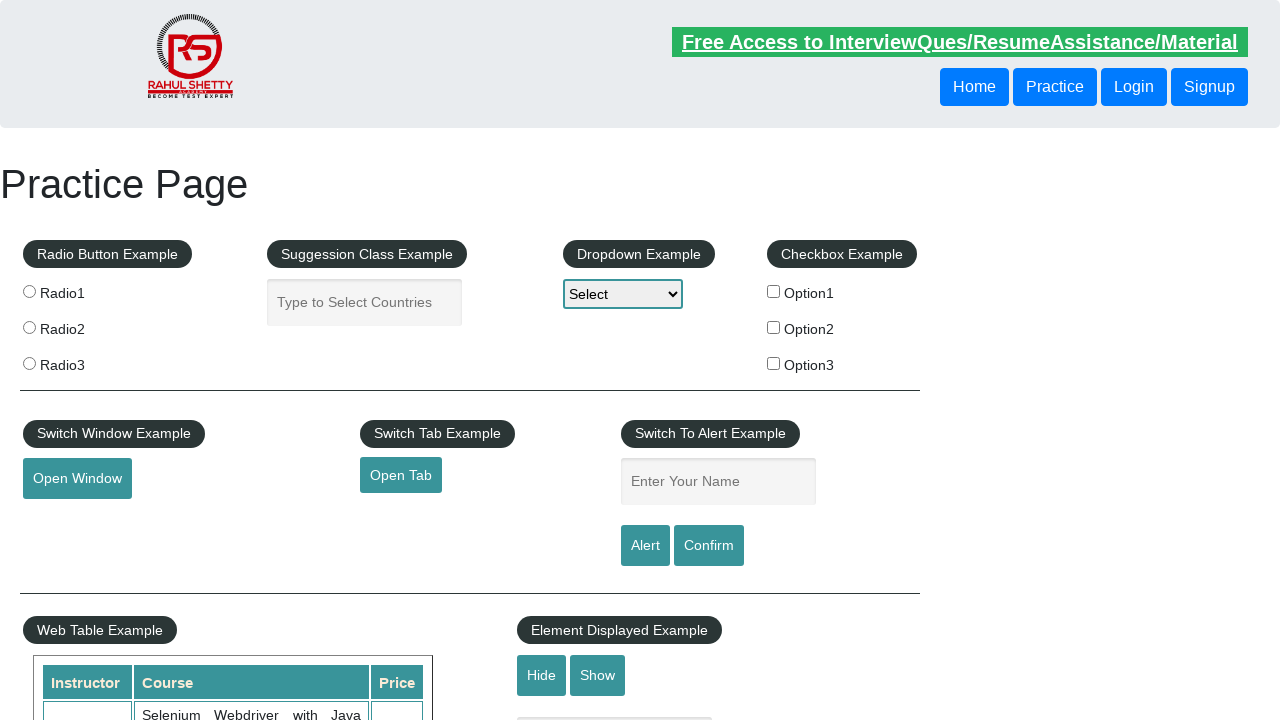

Verified footer link 'Dummy Content for Testing.' has valid href attribute: #
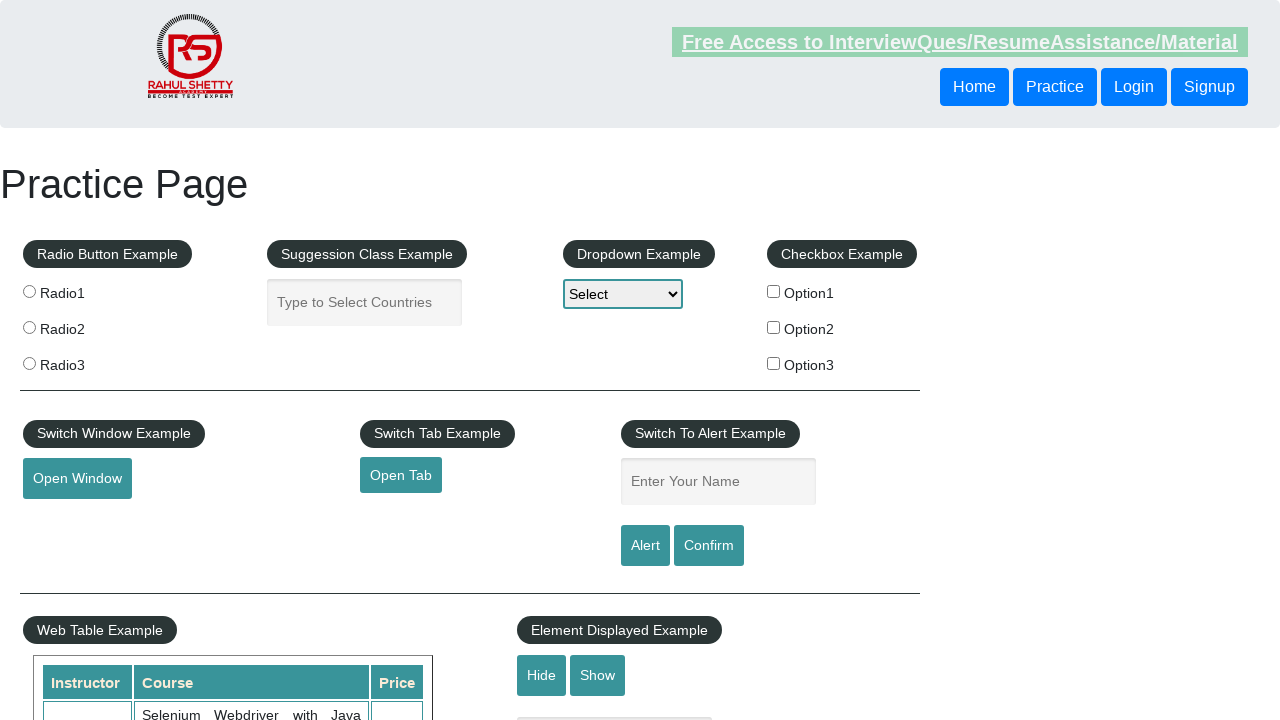

Verified footer link 'Social Media' has valid href attribute: #
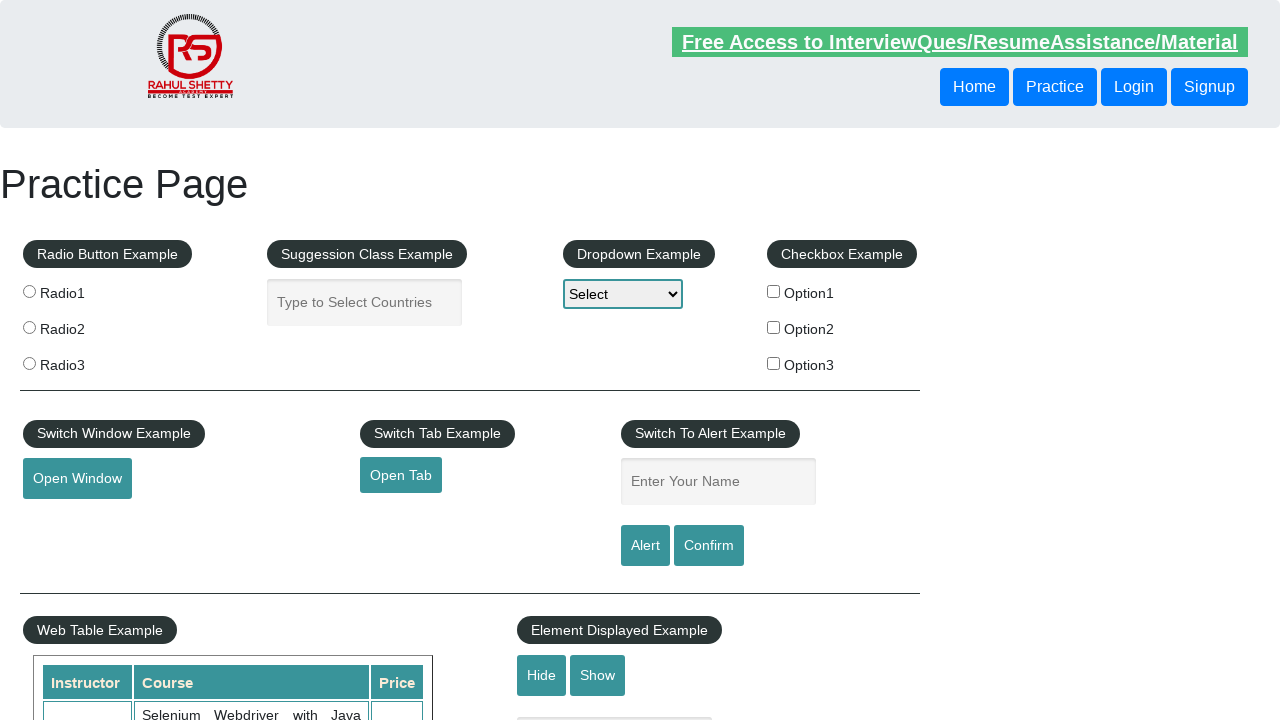

Verified footer link 'Facebook' has valid href attribute: #
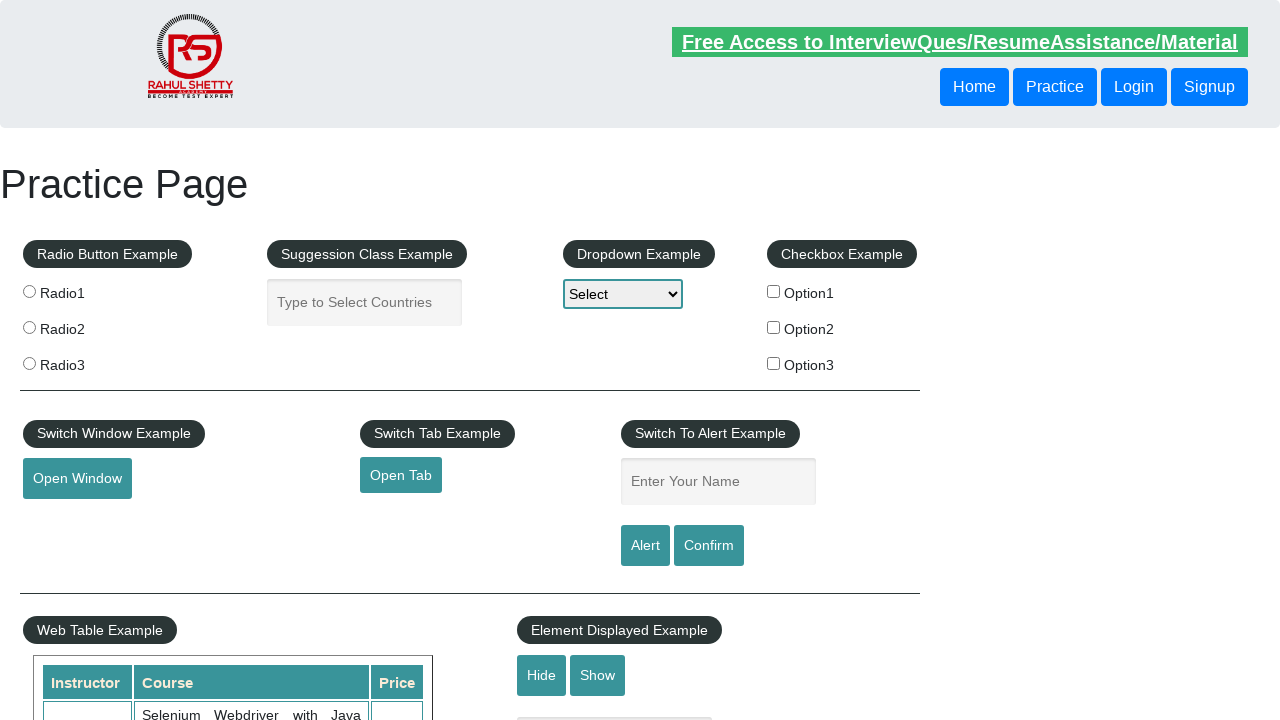

Verified footer link 'Twitter' has valid href attribute: #
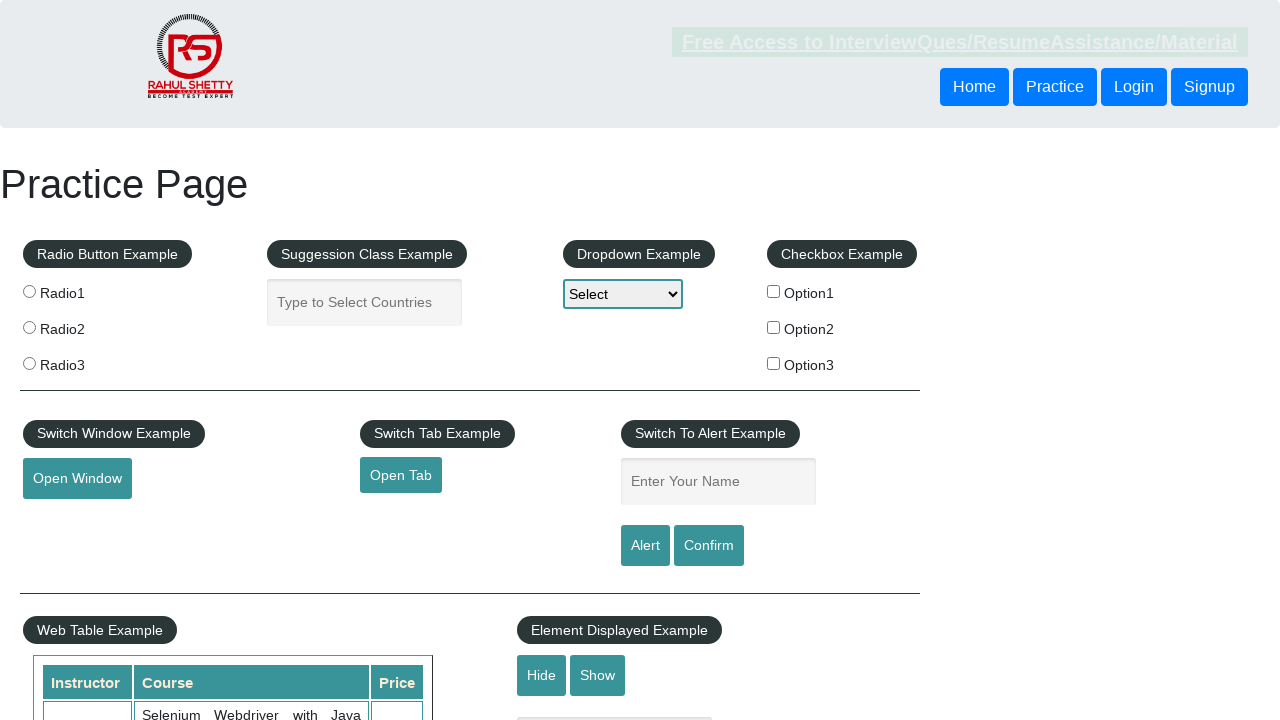

Verified footer link 'Google+' has valid href attribute: #
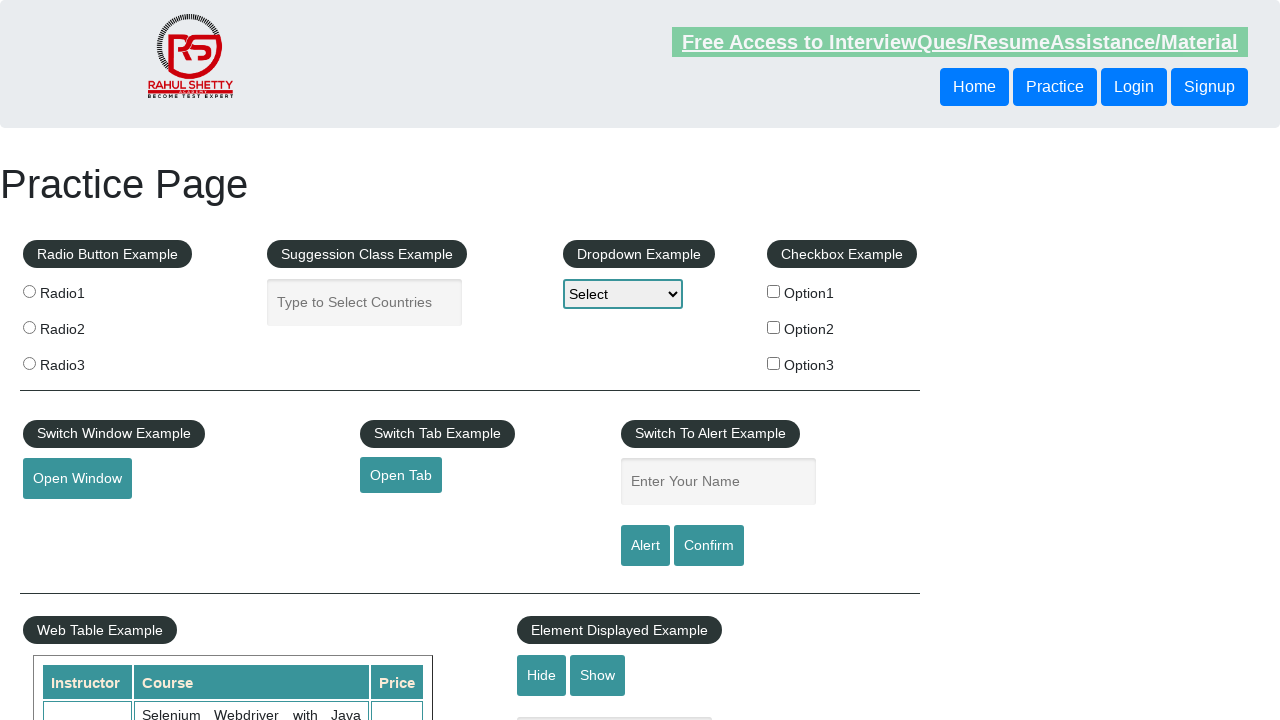

Verified footer link 'Youtube' has valid href attribute: #
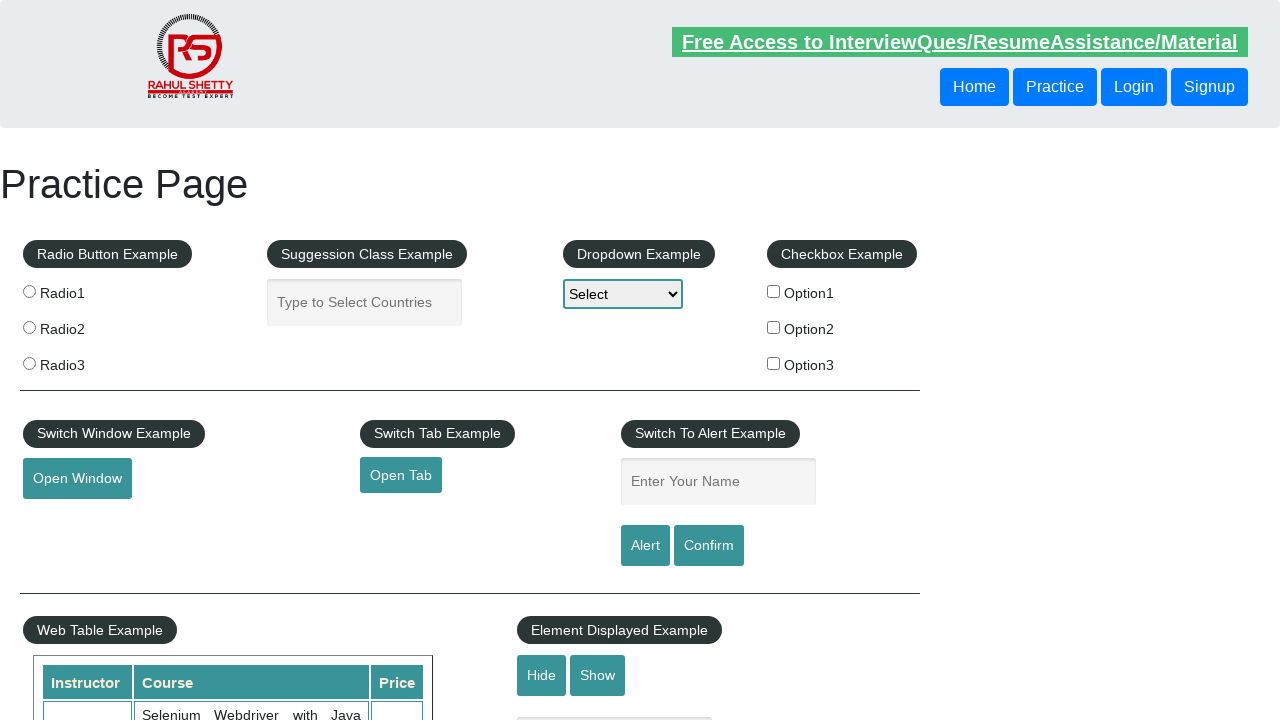

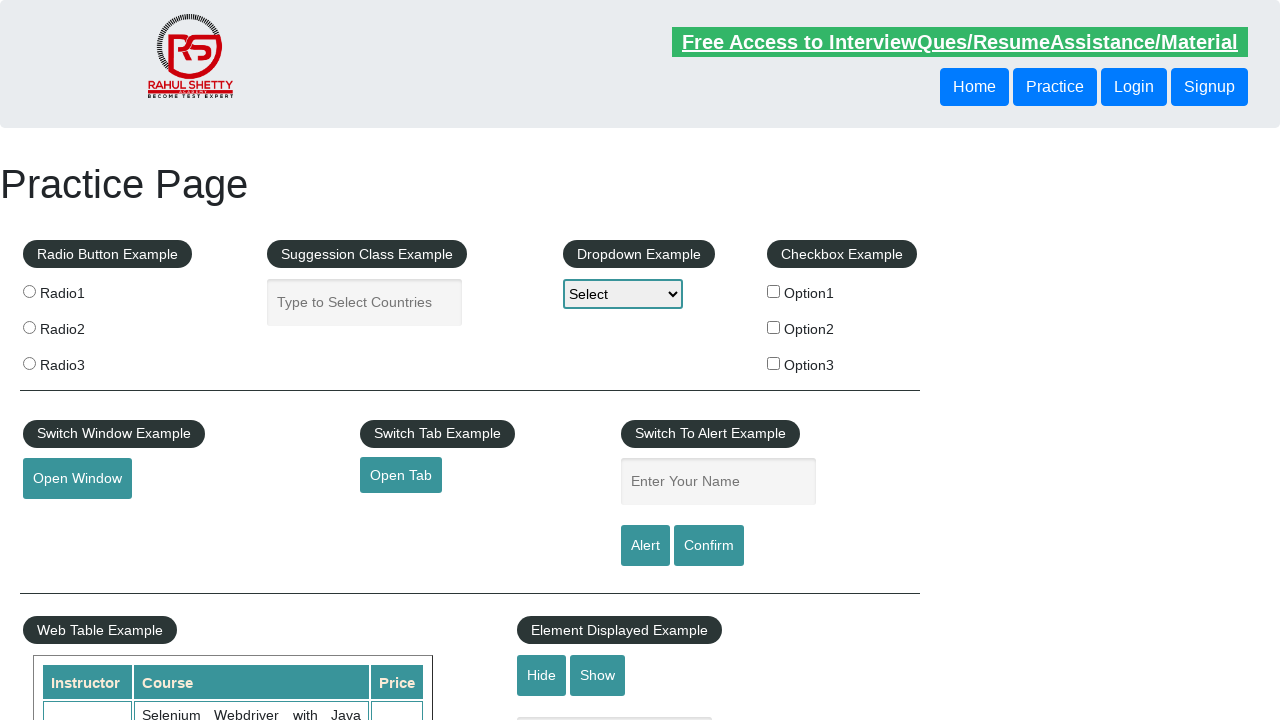